Tests double-click functionality on a button element on the DemoQA buttons page

Starting URL: https://demoqa.com/buttons

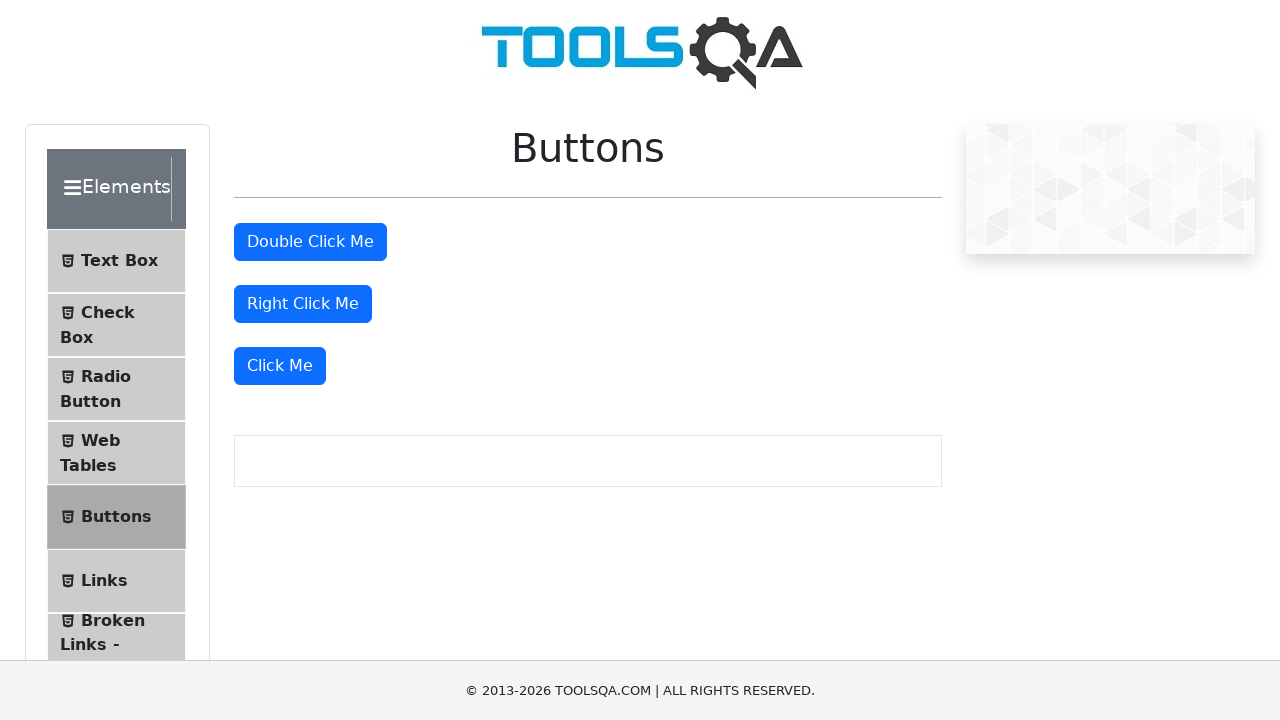

Double-clicked on the double click button at (310, 242) on button#doubleClickBtn
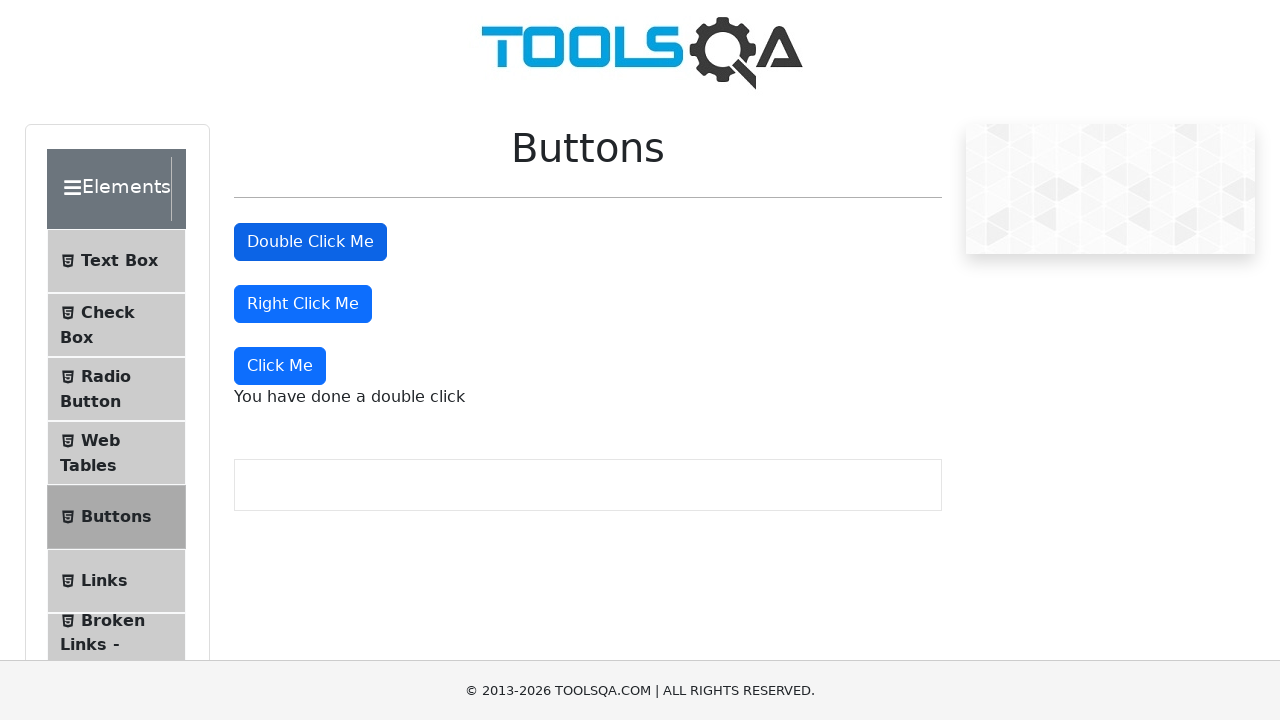

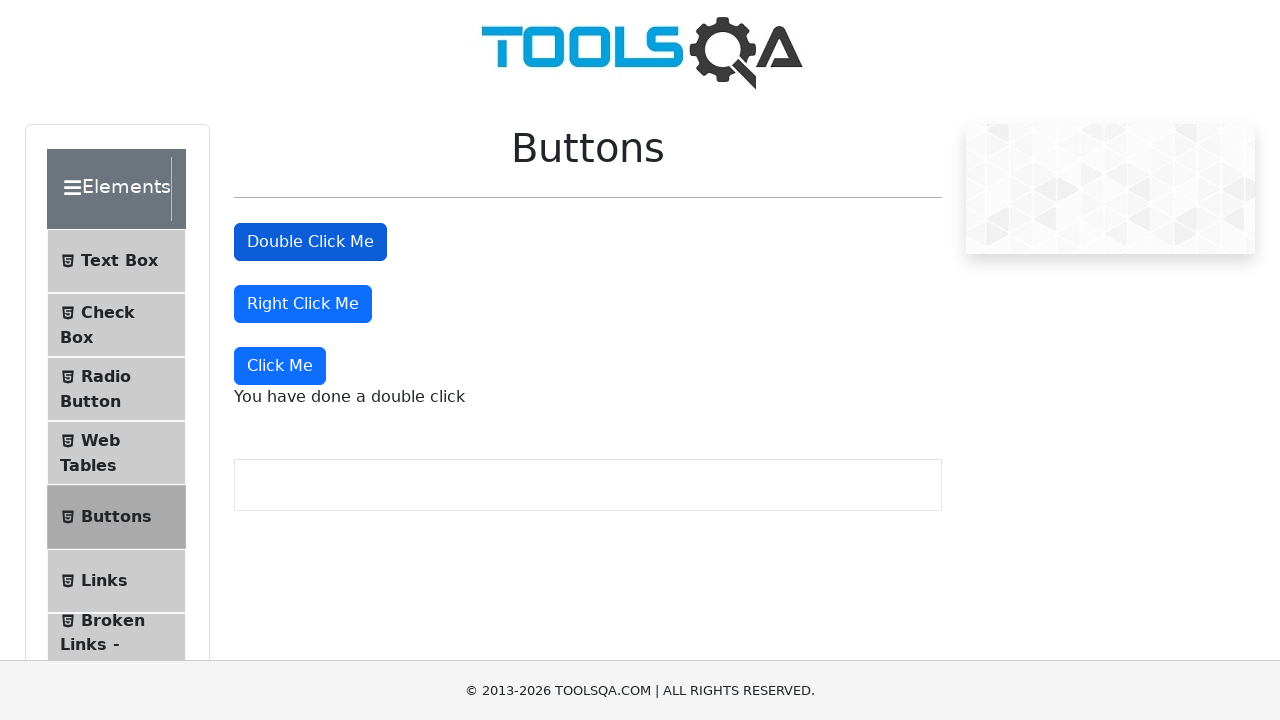